Tests the Catalog listing page by verifying the number of listings and cat information

Starting URL: https://cs1632.appspot.com/

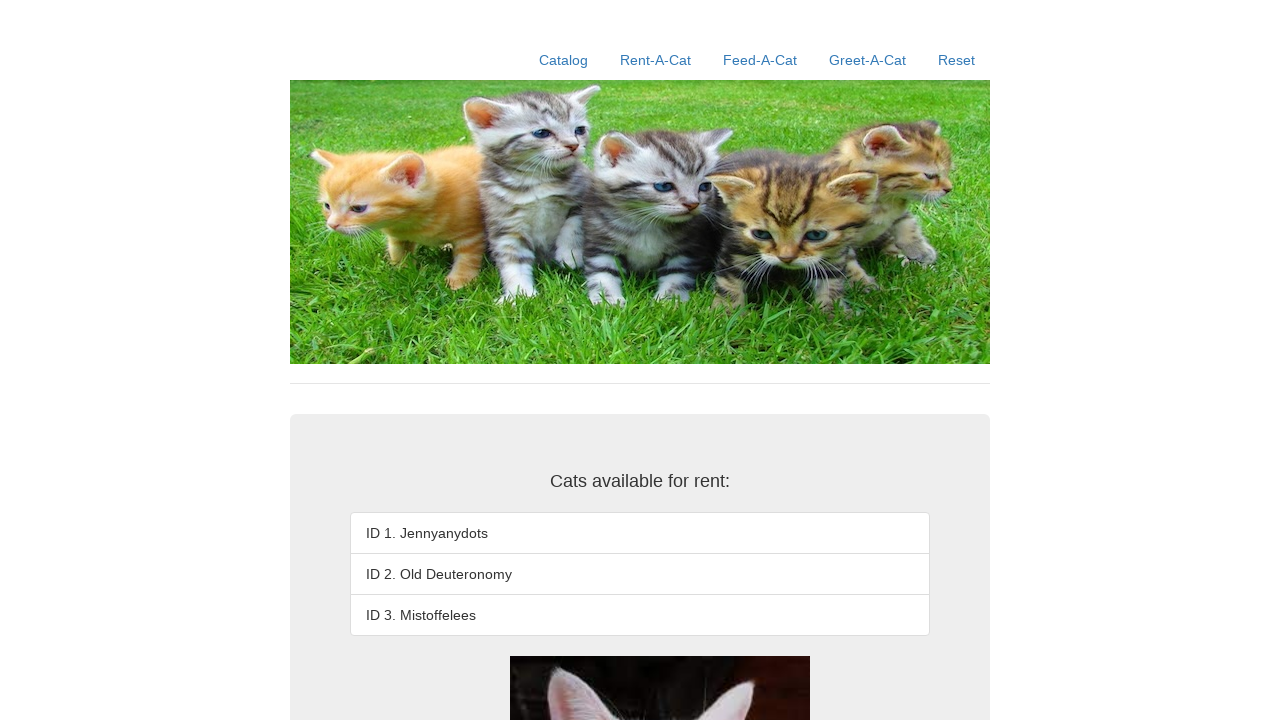

Clicked on Catalog link at (564, 60) on text=Catalog
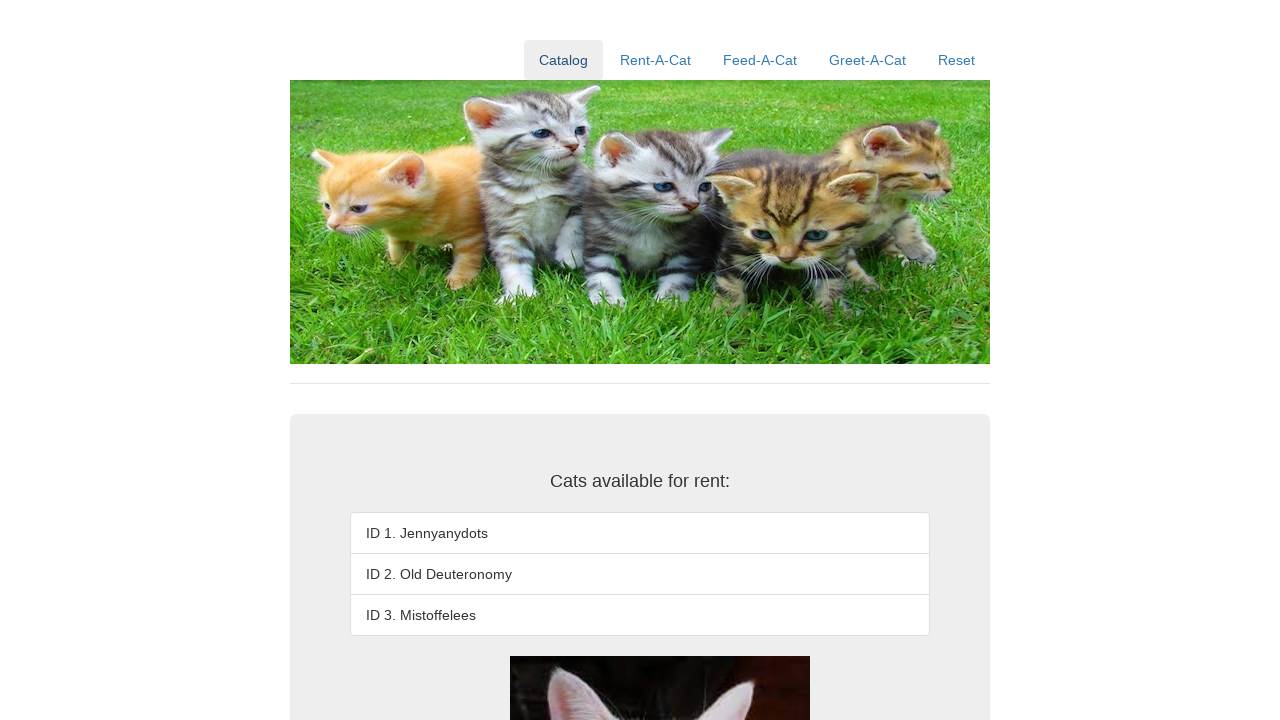

Listing page loaded with #listing element
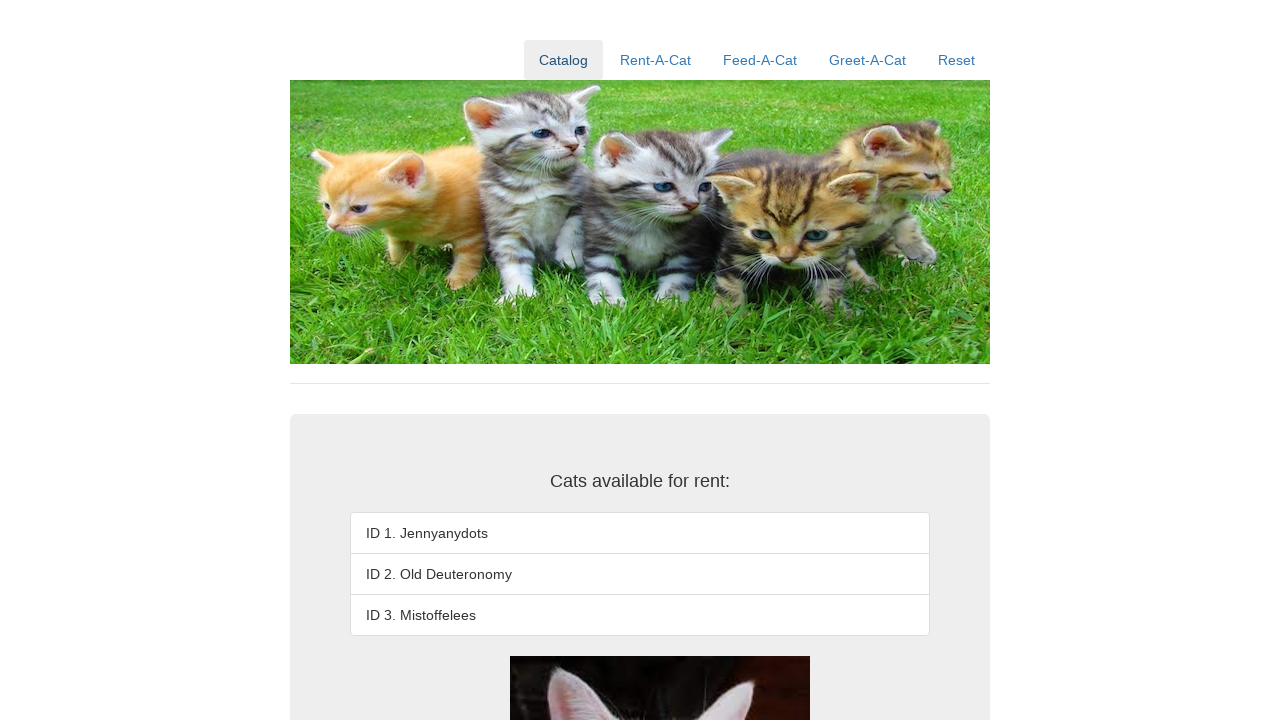

Verified cat-id3 element is present in catalog
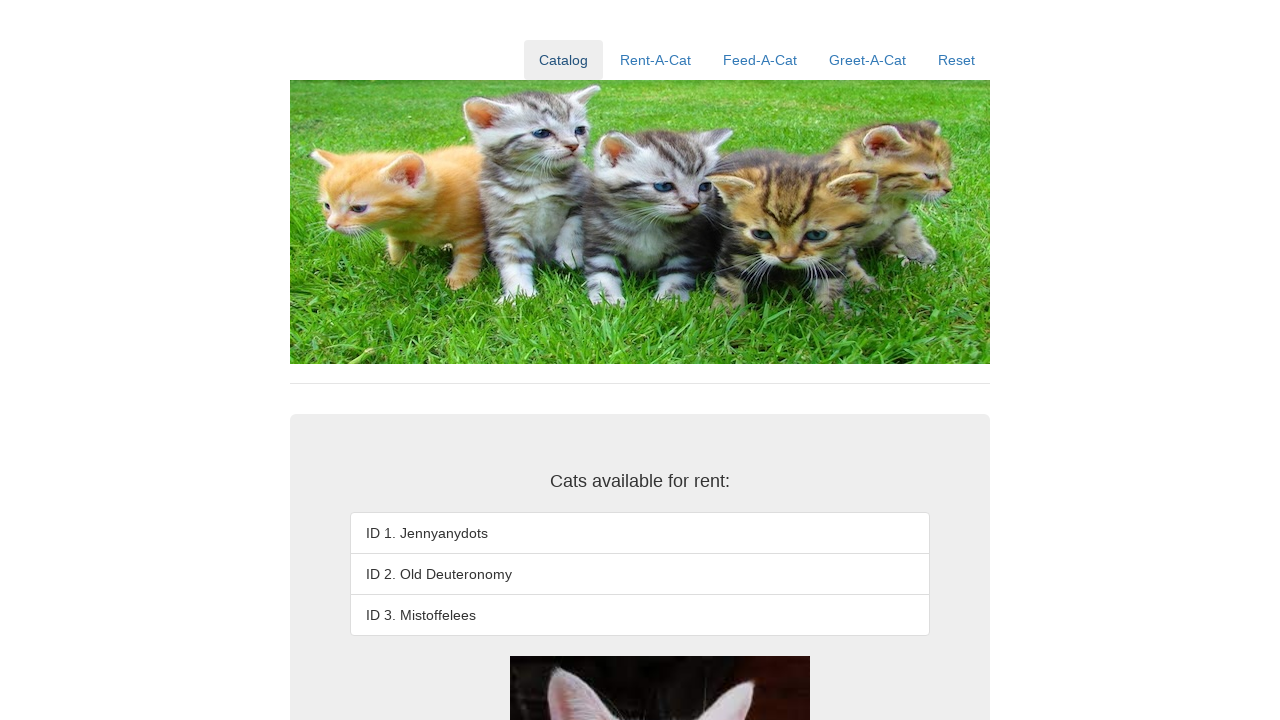

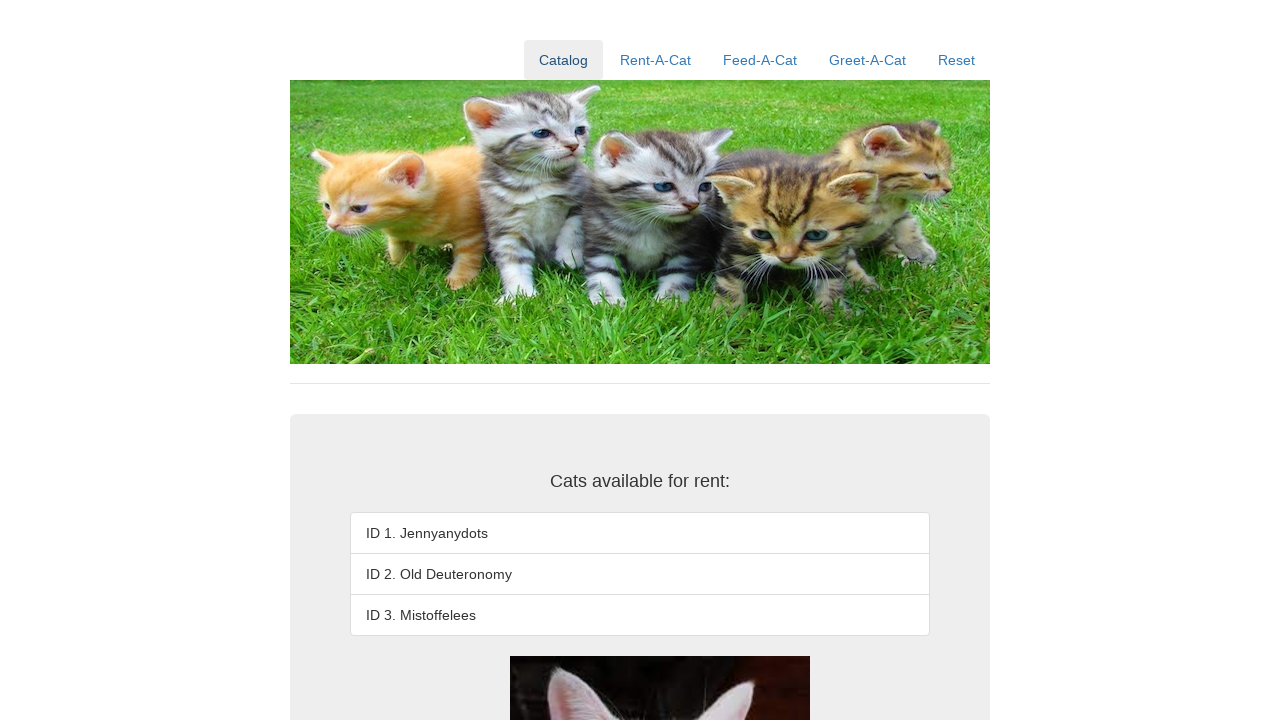